Tests the "Login with password" button by clicking it and verifying navigation to the authorization page

Starting URL: https://lk.rt.ru

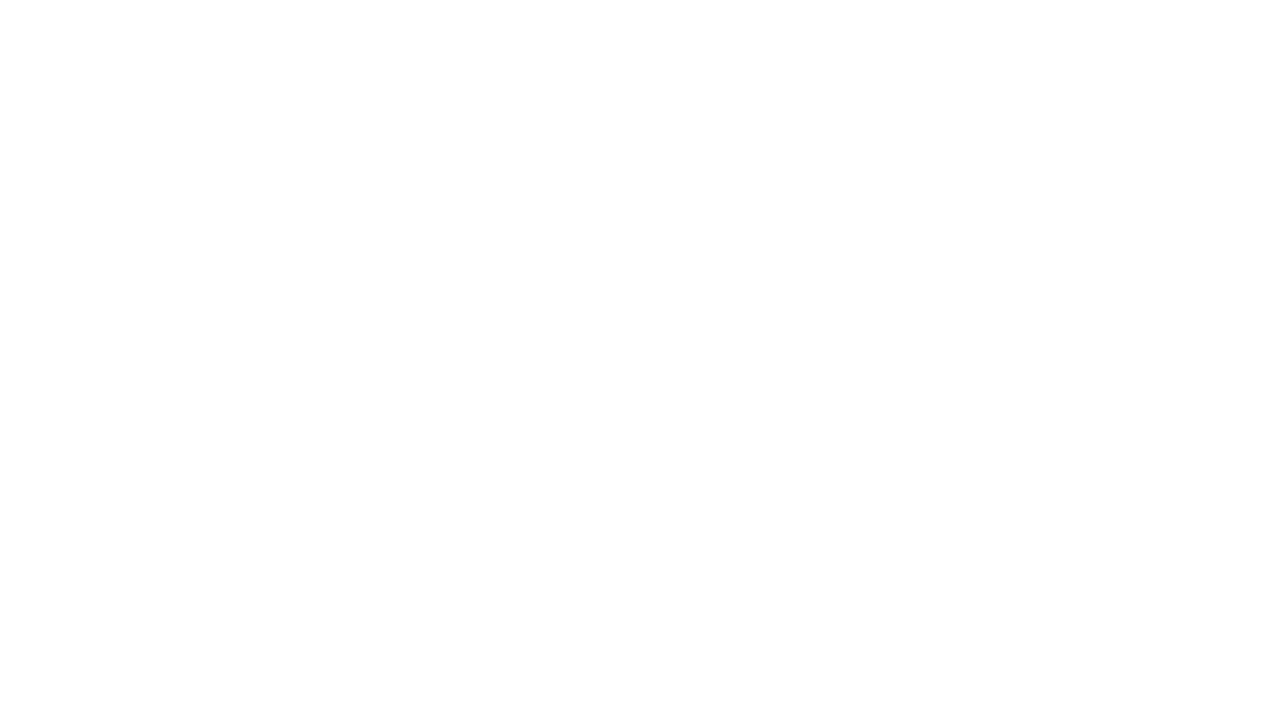

Clicked 'Login with password' button at (960, 389) on xpath=//button[@id='standard_auth_btn']
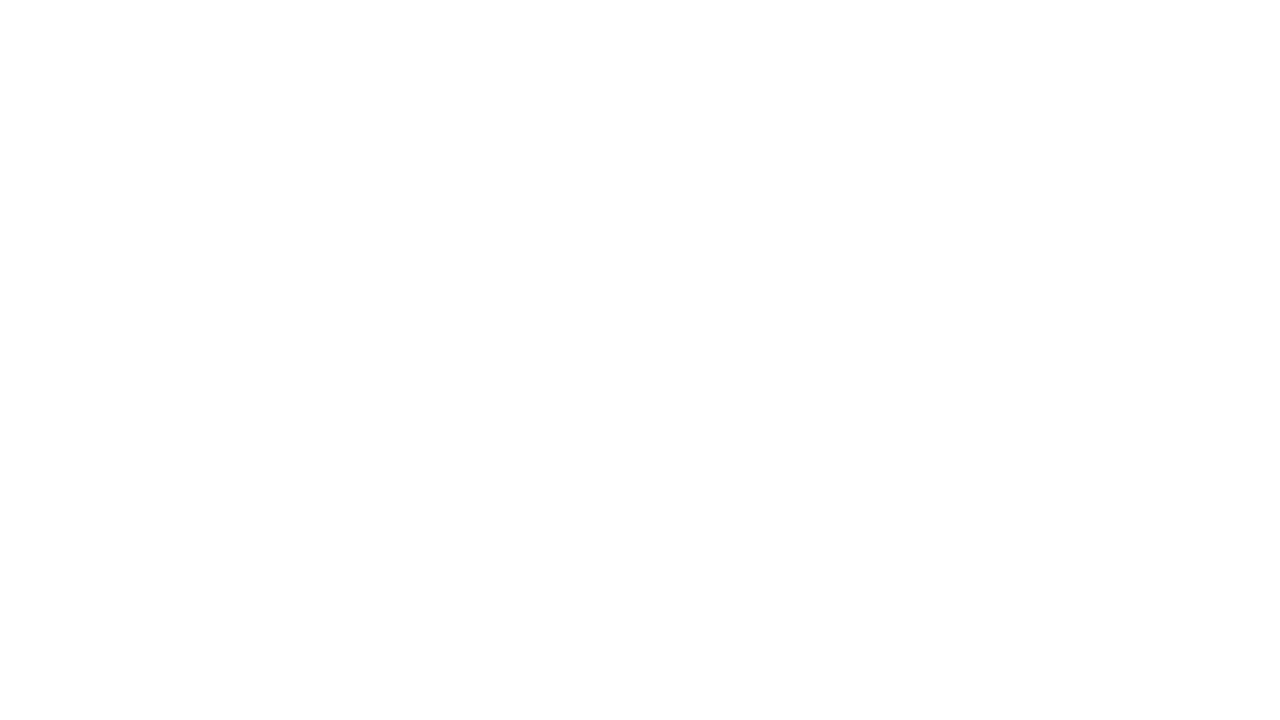

Authorization page heading loaded and became visible
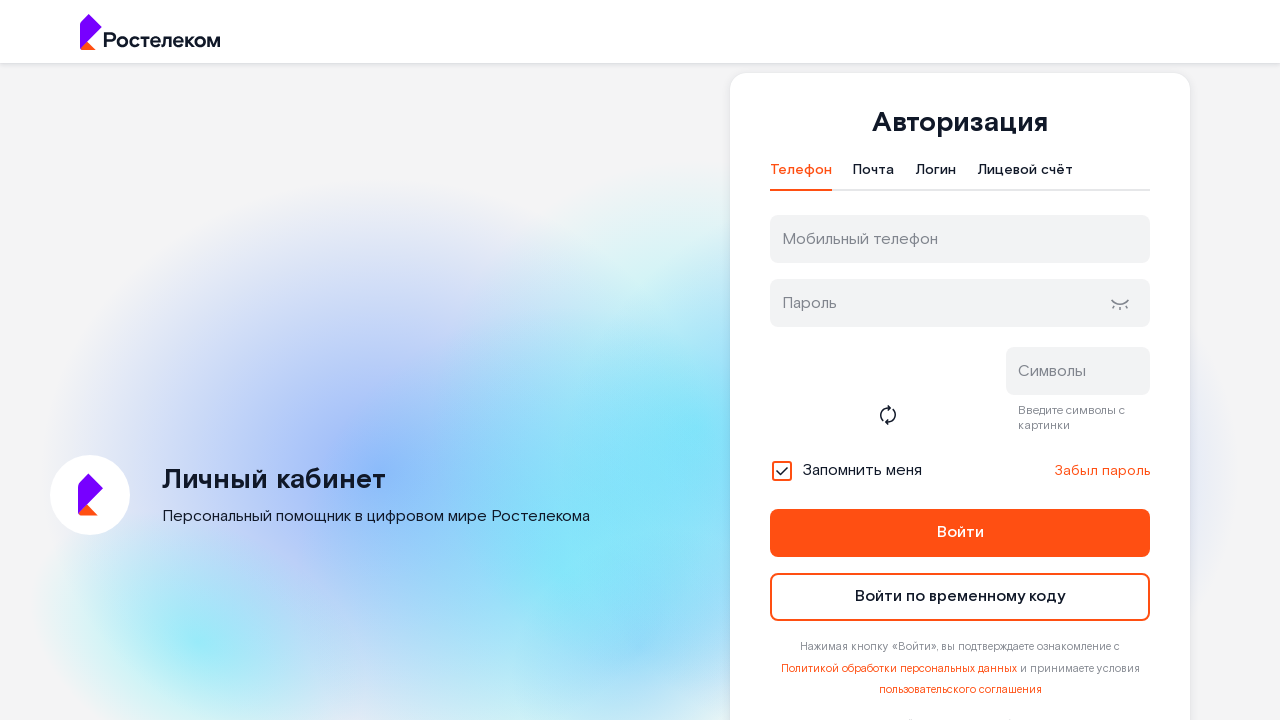

Retrieved heading text: 'Авторизация'
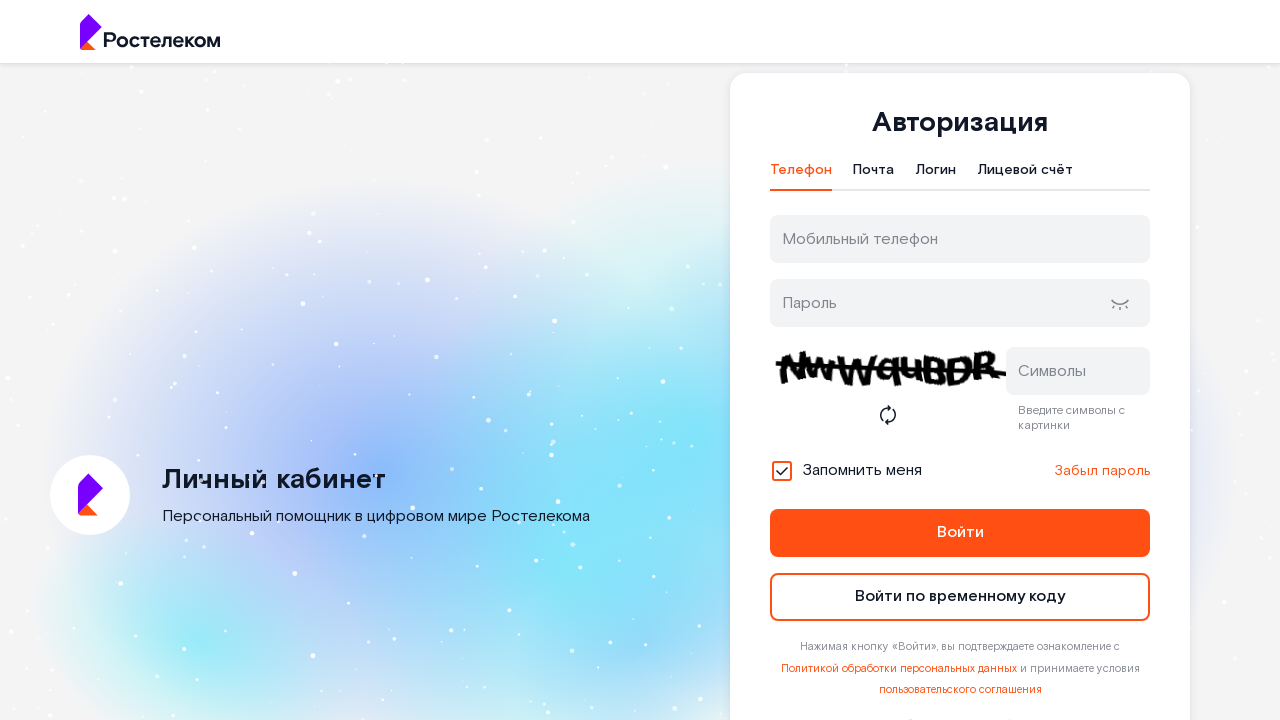

Verified that page heading equals 'Авторизация'
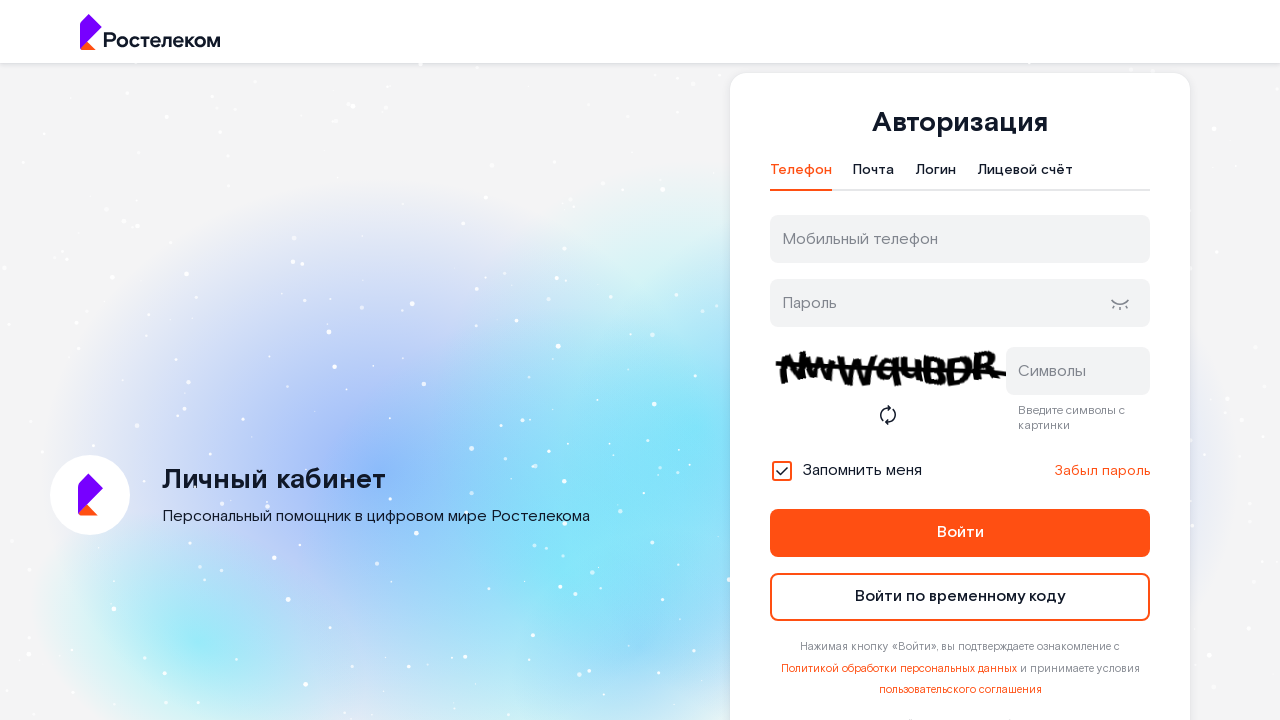

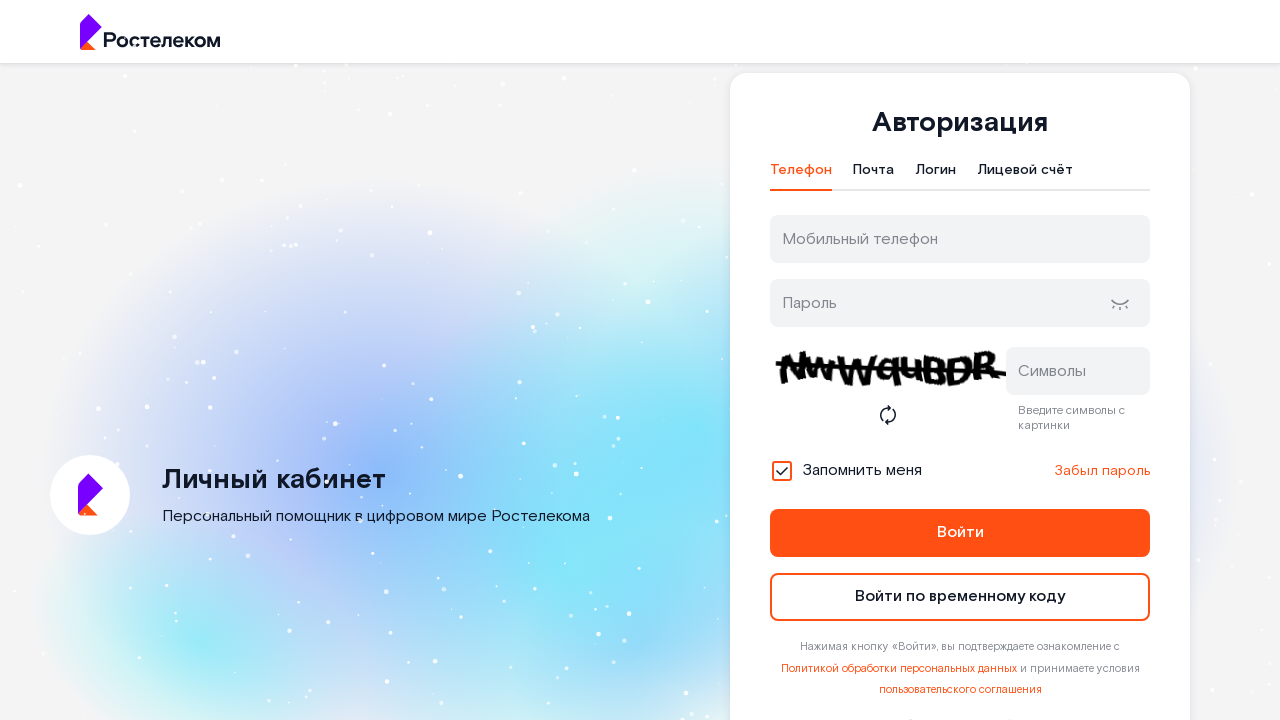